Tests that mandatory field validation is triggered when clicking the login button without entering any credentials, verifying that username and password fields show validation error styling.

Starting URL: https://demoqa.com/login

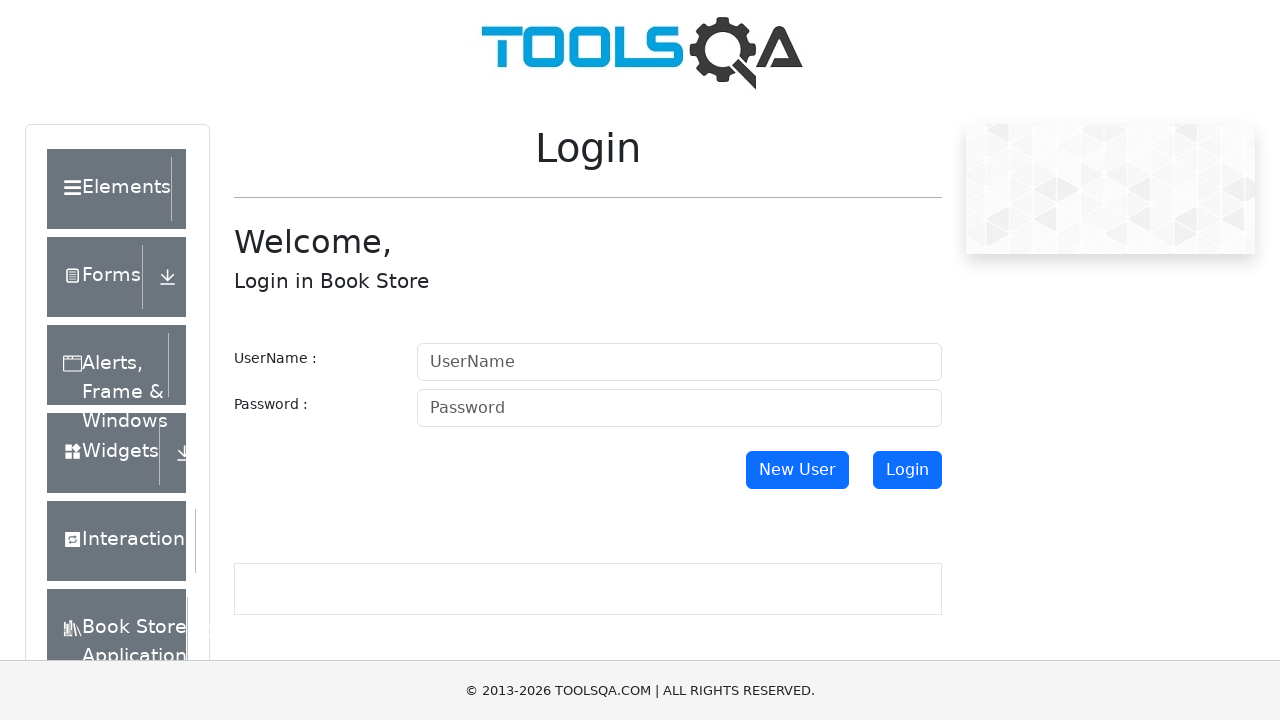

Clicked login button without entering credentials at (907, 470) on #login
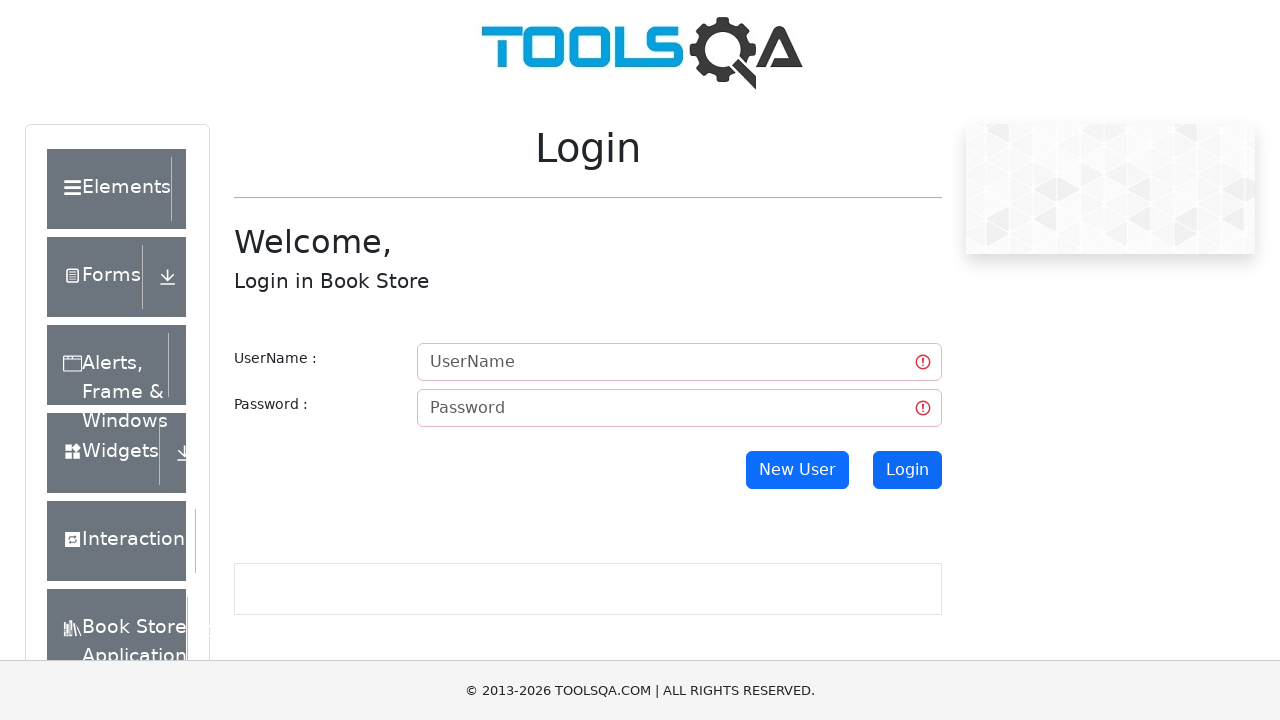

Username field displayed validation error styling
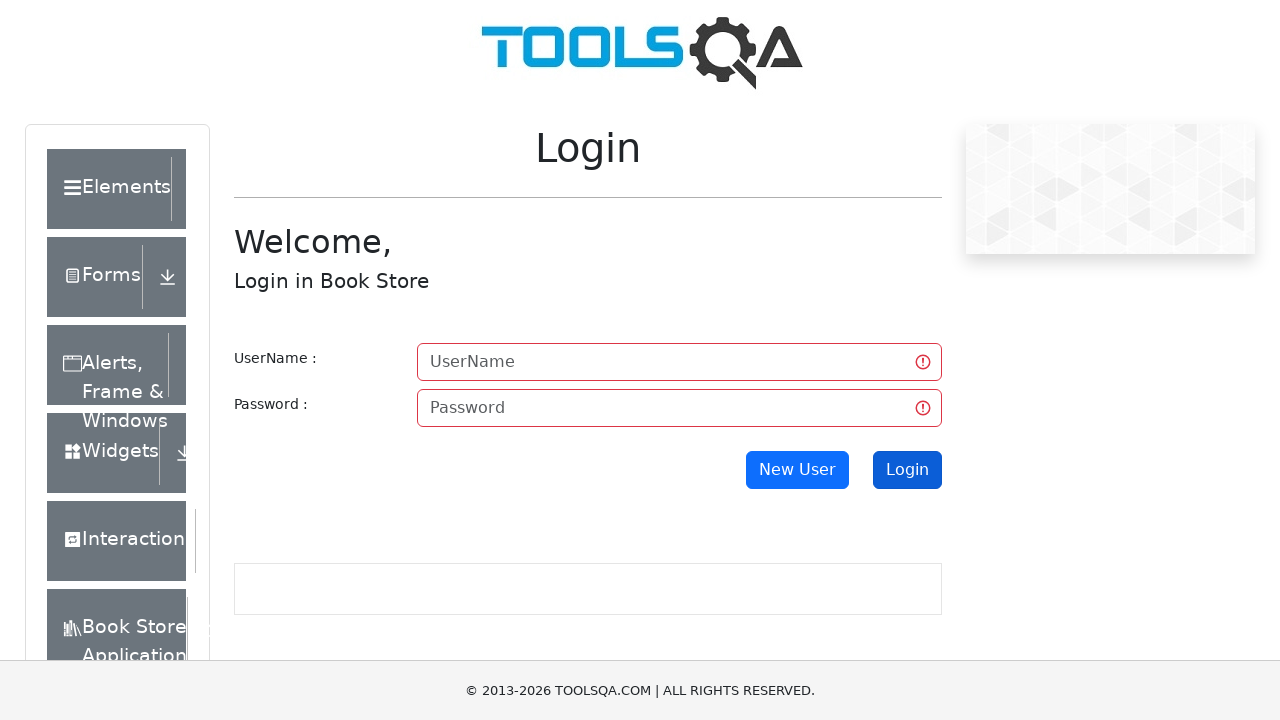

Password field displayed validation error styling
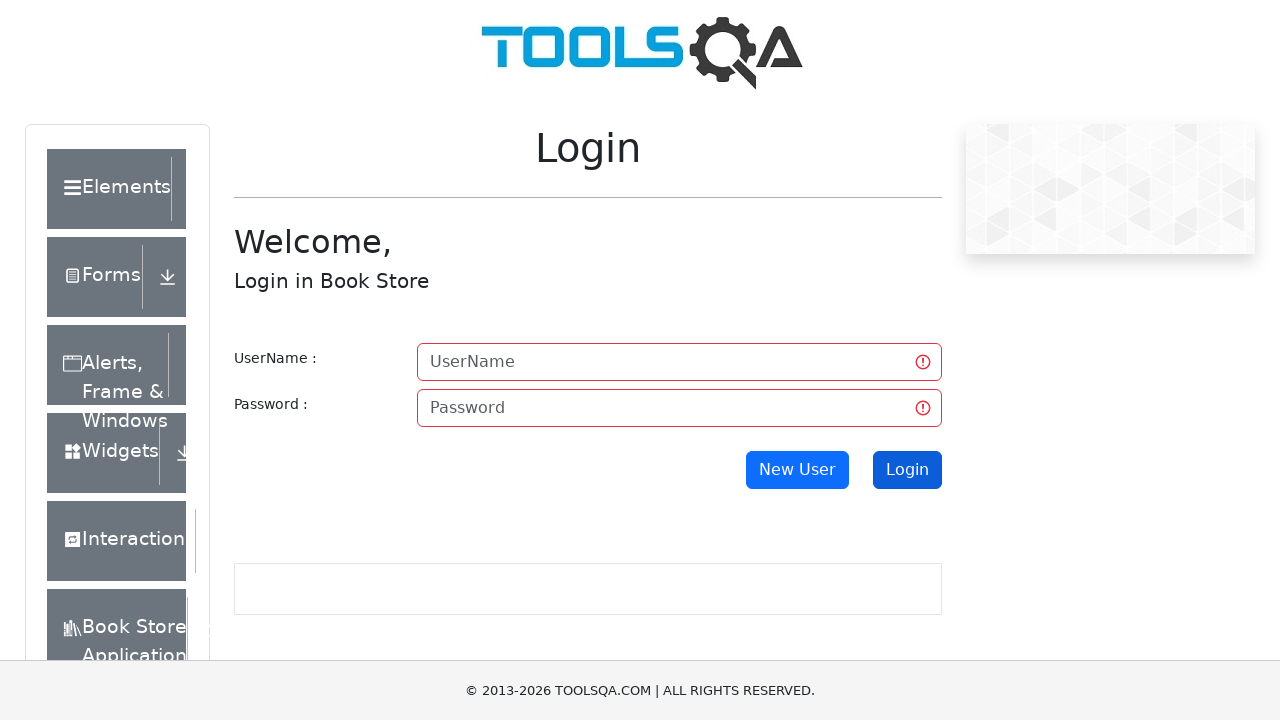

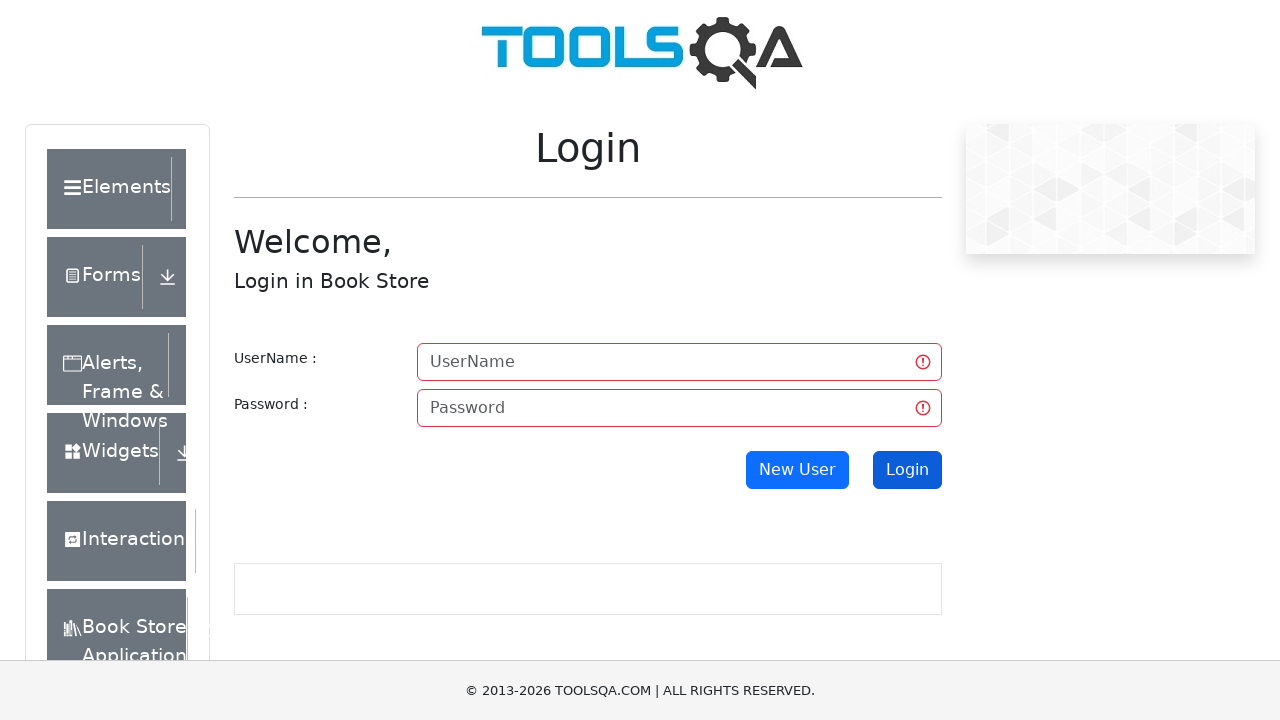